Tests browser window handling by clicking a blinking text link that opens a new window, switching to the child window, and verifying text content is present on the new page.

Starting URL: https://rahulshettyacademy.com/loginpagePractise/

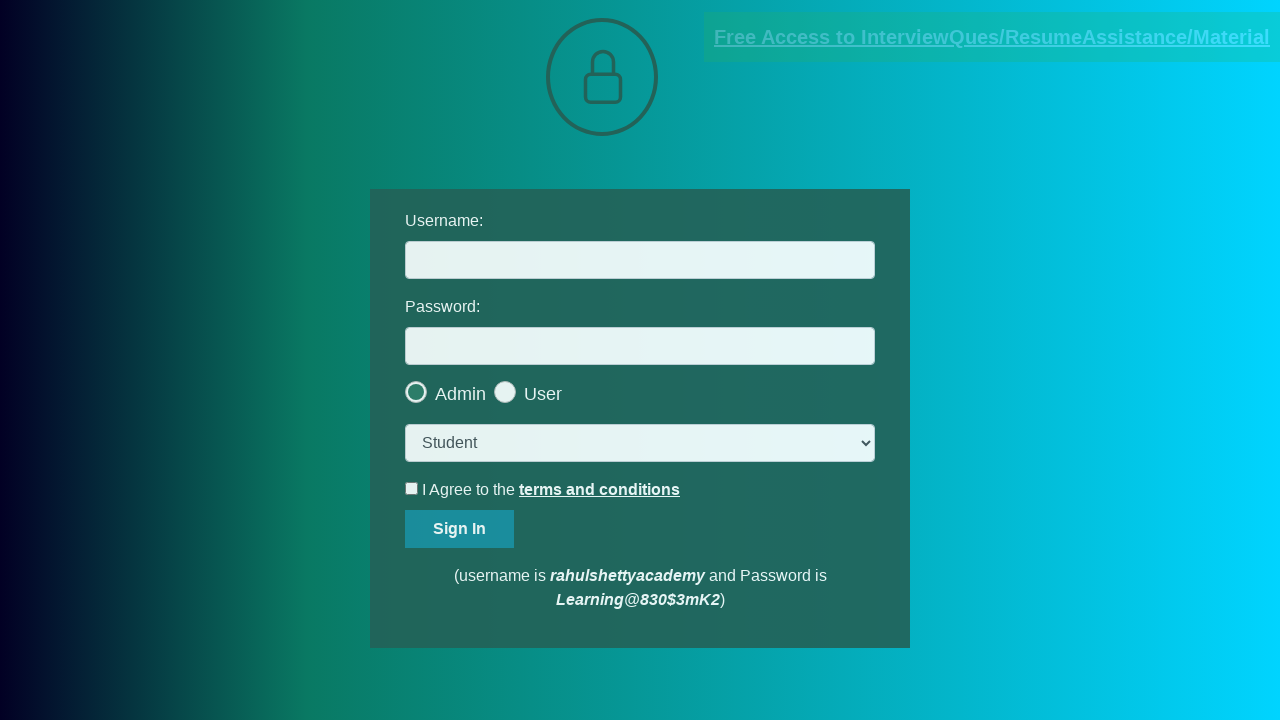

Clicked blinking text link to open new window at (992, 37) on a.blinkingText
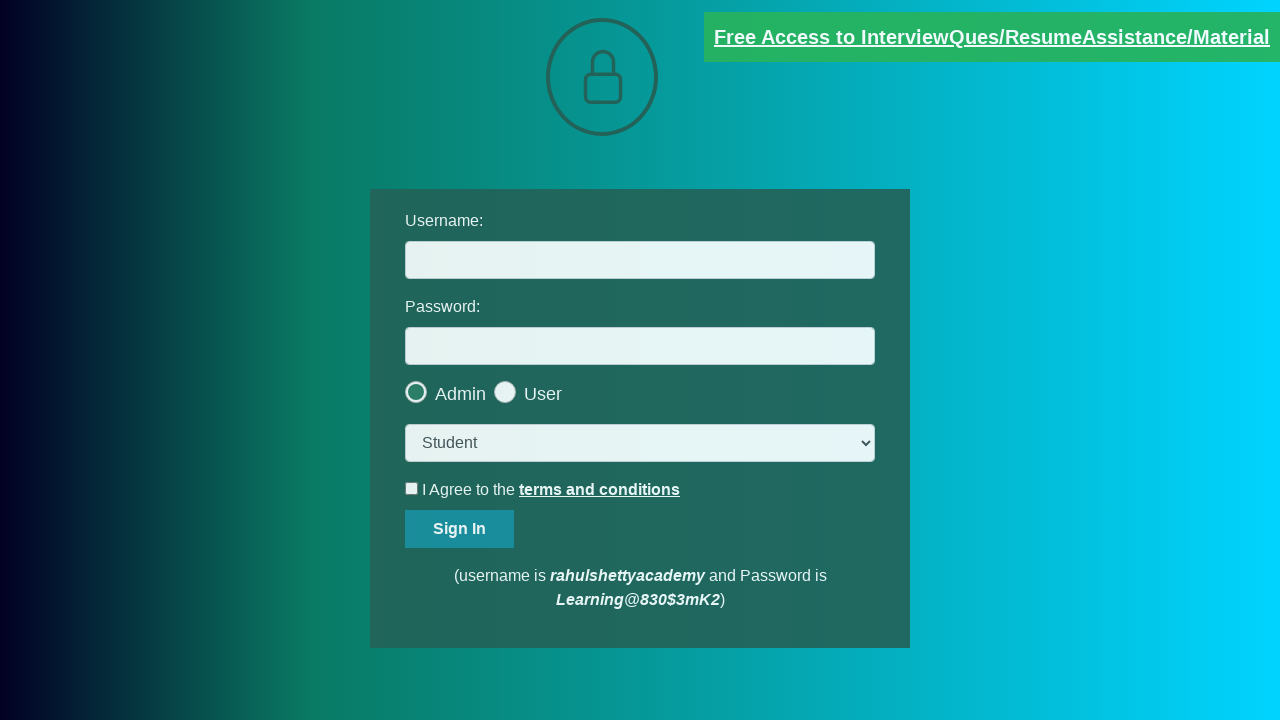

Captured new child window/page
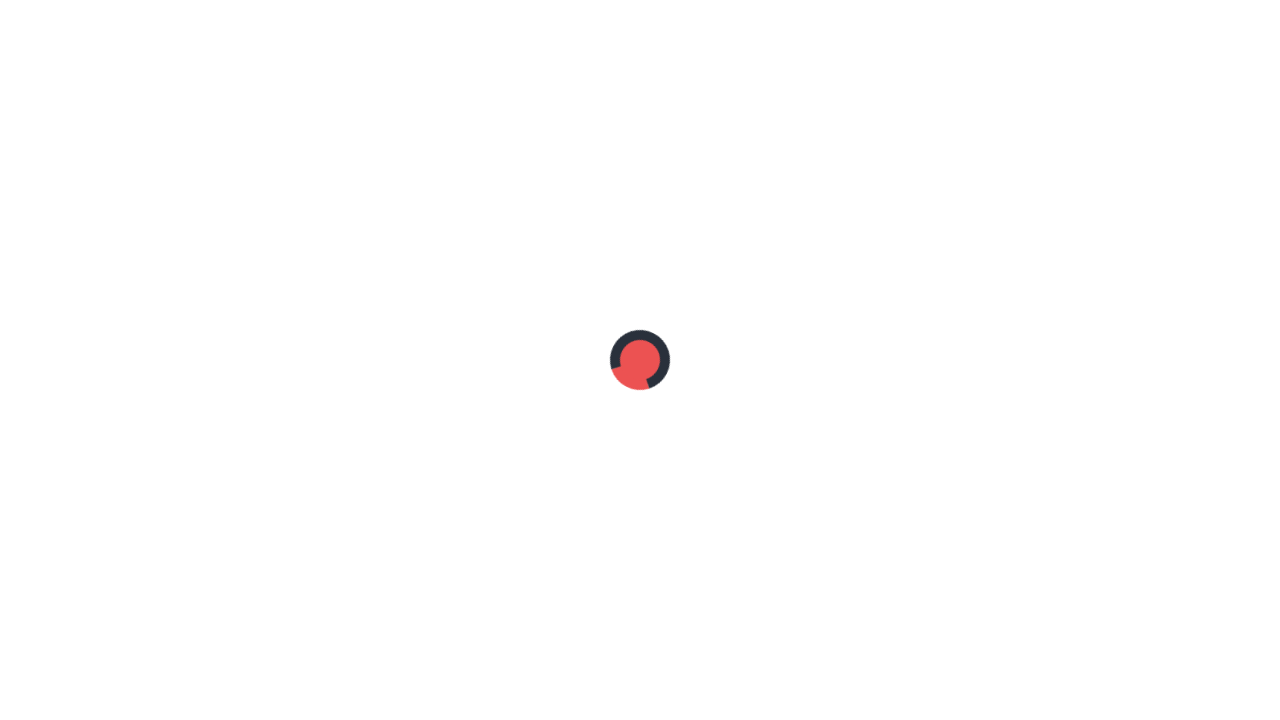

Child page loaded successfully
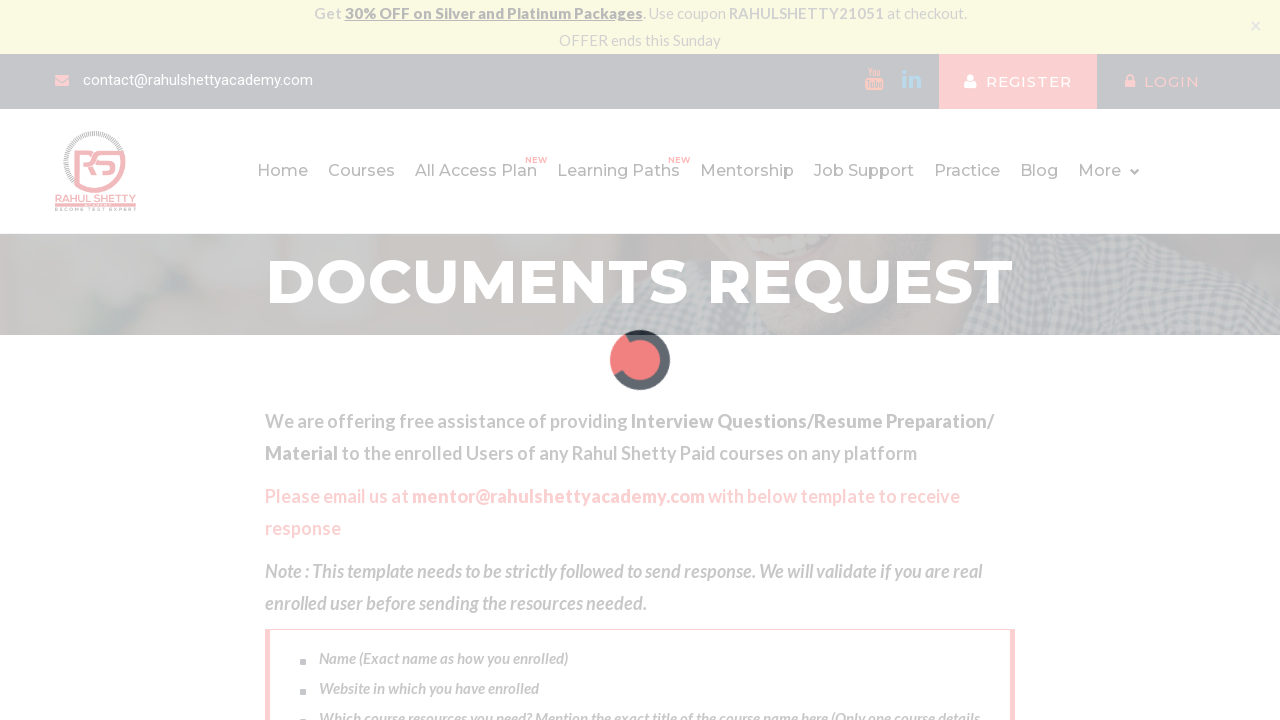

Located paragraph element with class 'im-para red' on child page
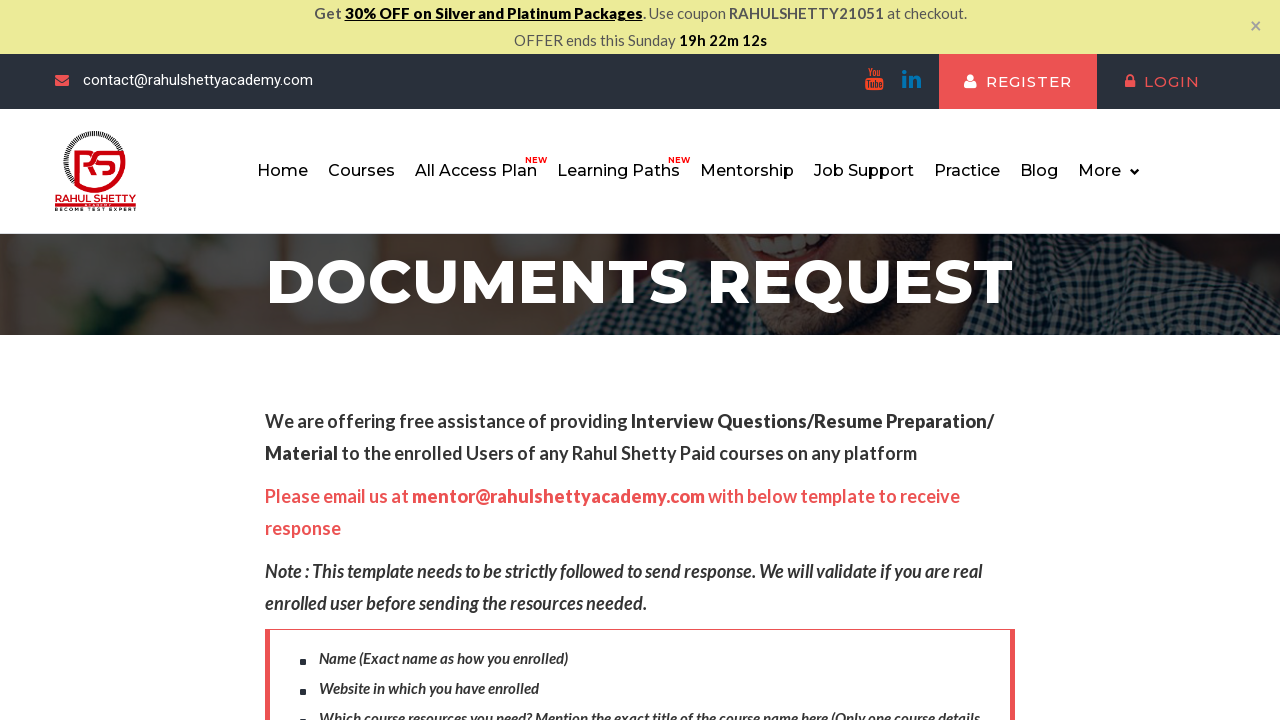

Retrieved text content from paragraph: 'Please email us at mentor@rahulshettyacademy.com with below template to receive response '
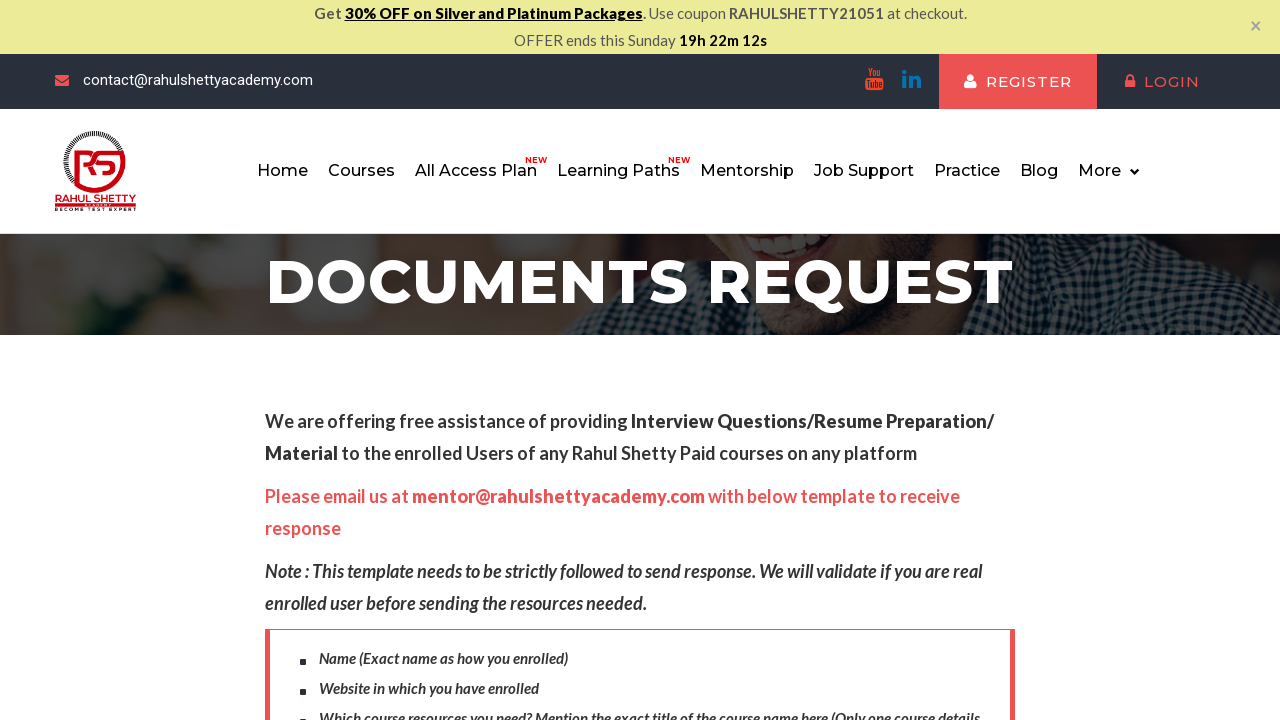

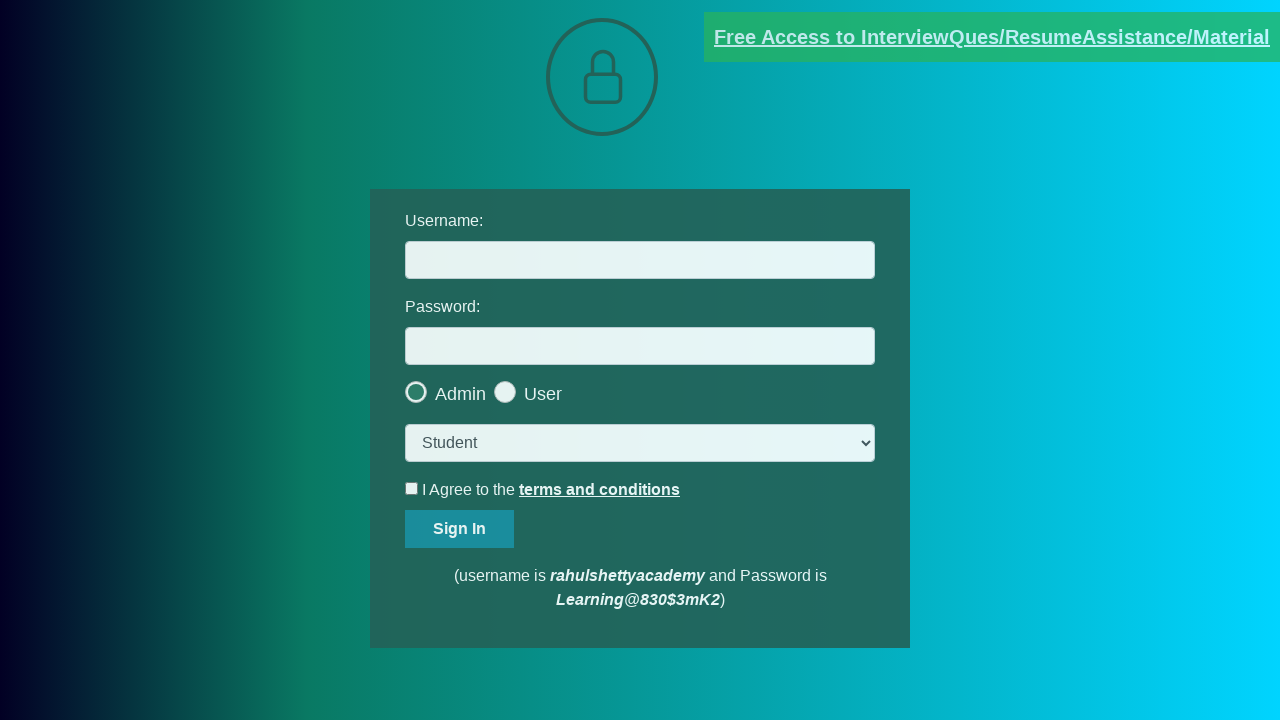